Tests checkbox selection by clicking on a favorite food option and verifying it becomes checked

Starting URL: https://wcaquino.me/selenium/componentes.html

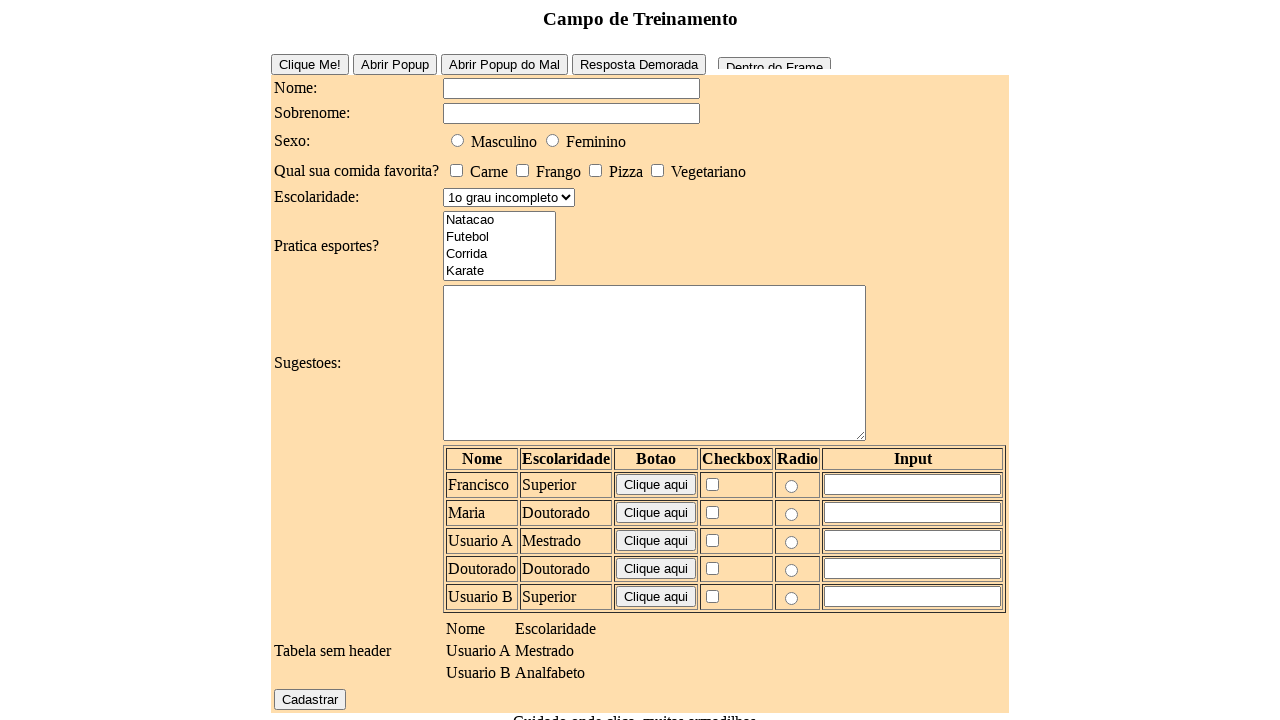

Navigated to checkbox test page
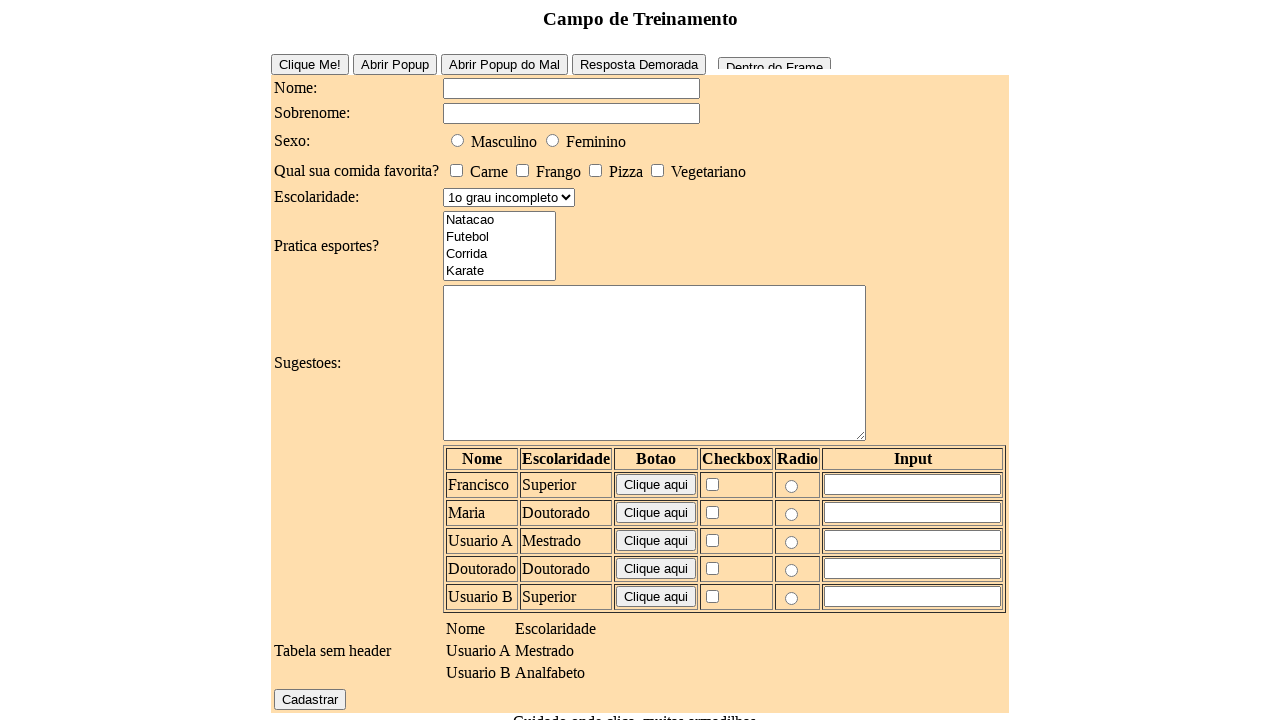

Clicked on third favorite food checkbox option at (596, 170) on #elementosForm\:comidaFavorita\:2
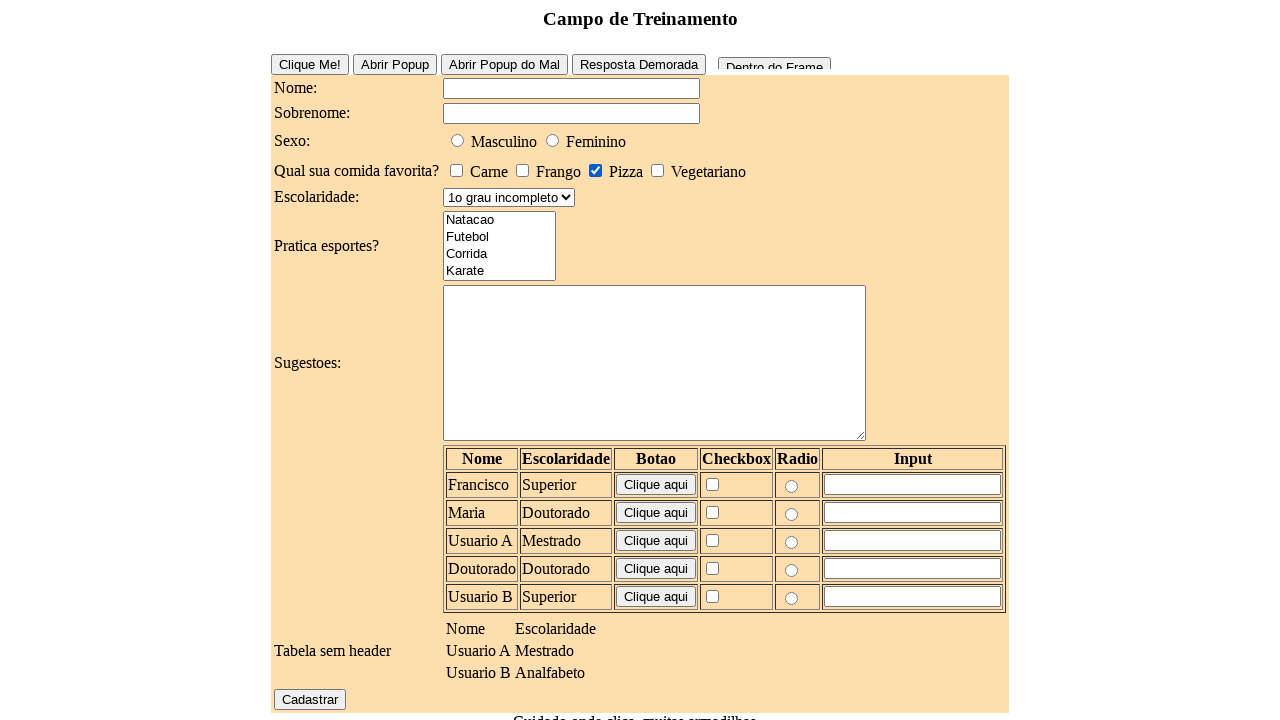

Verified that the checkbox is now checked
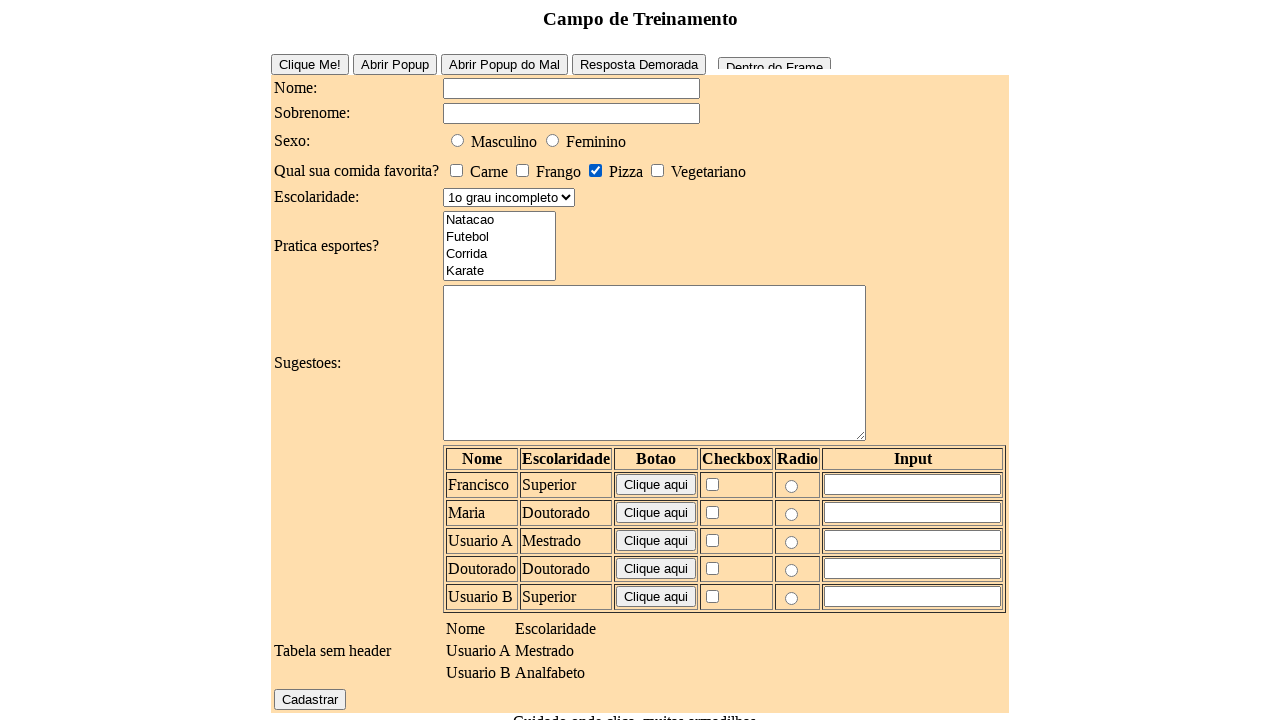

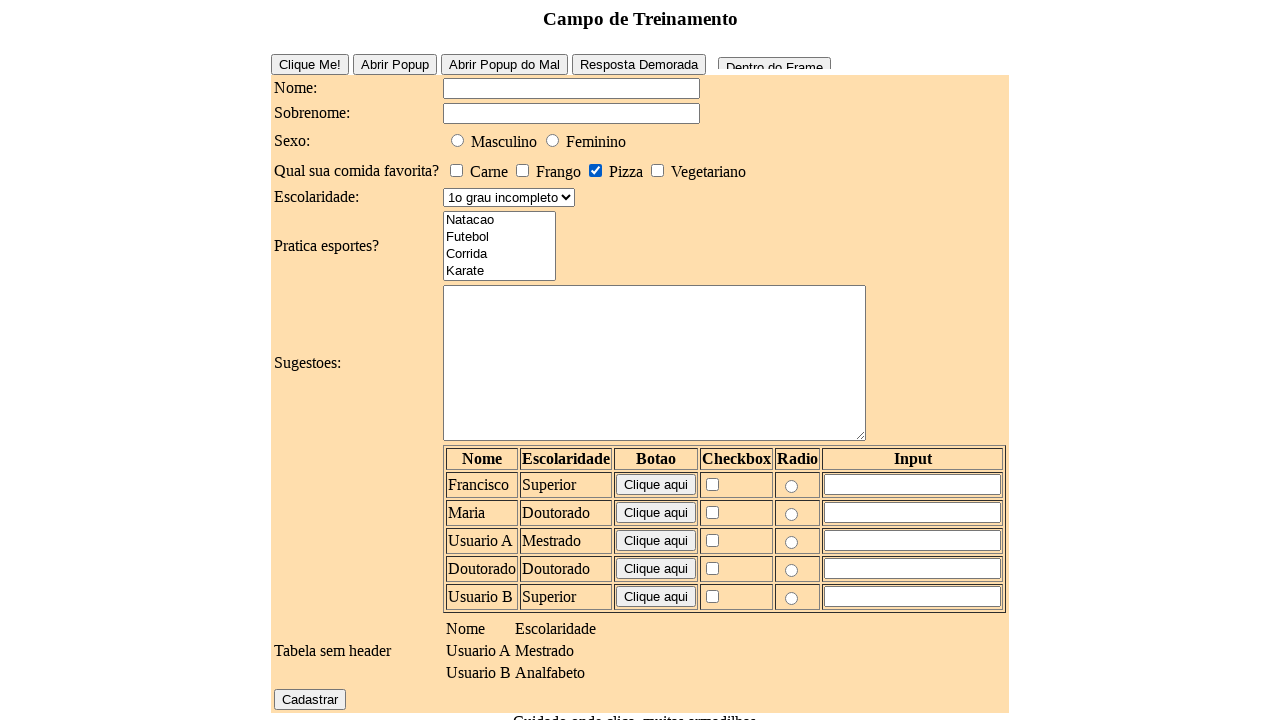